Tests link navigation by opening all links in the first column of the footer in new tabs and switching between them

Starting URL: https://rahulshettyacademy.com/AutomationPractice/

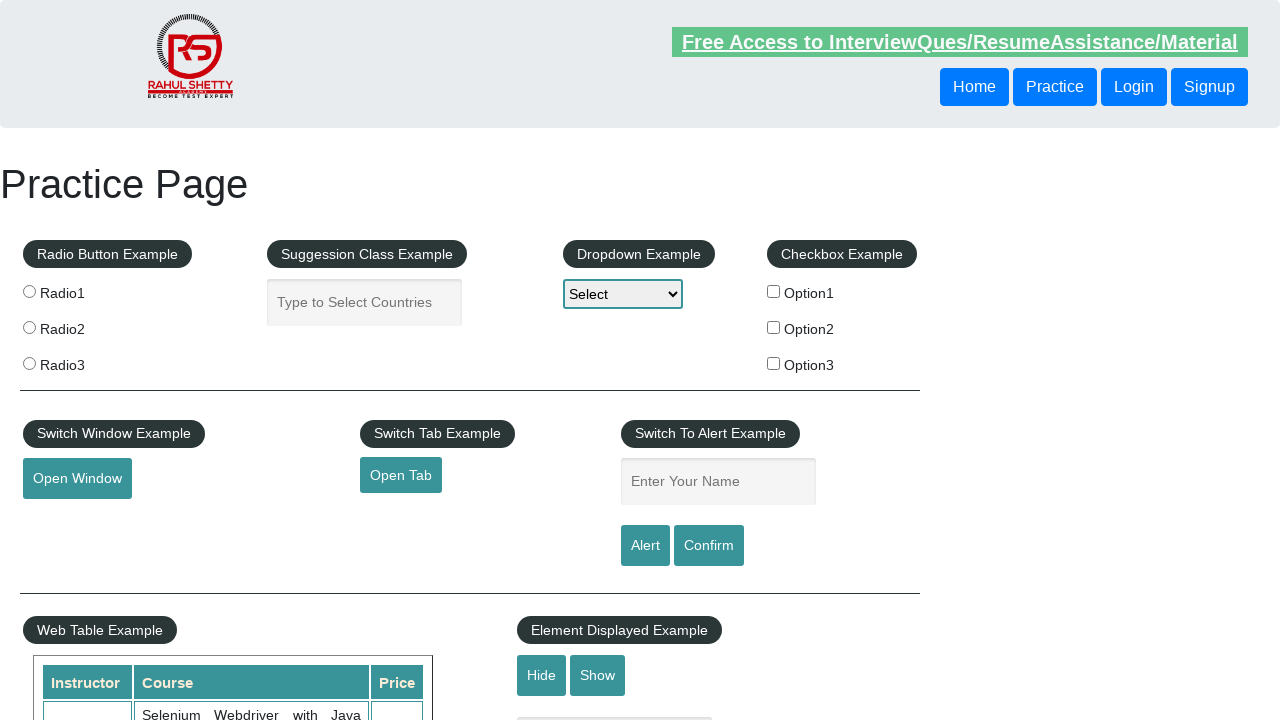

Located footer element with id 'gf-BIG'
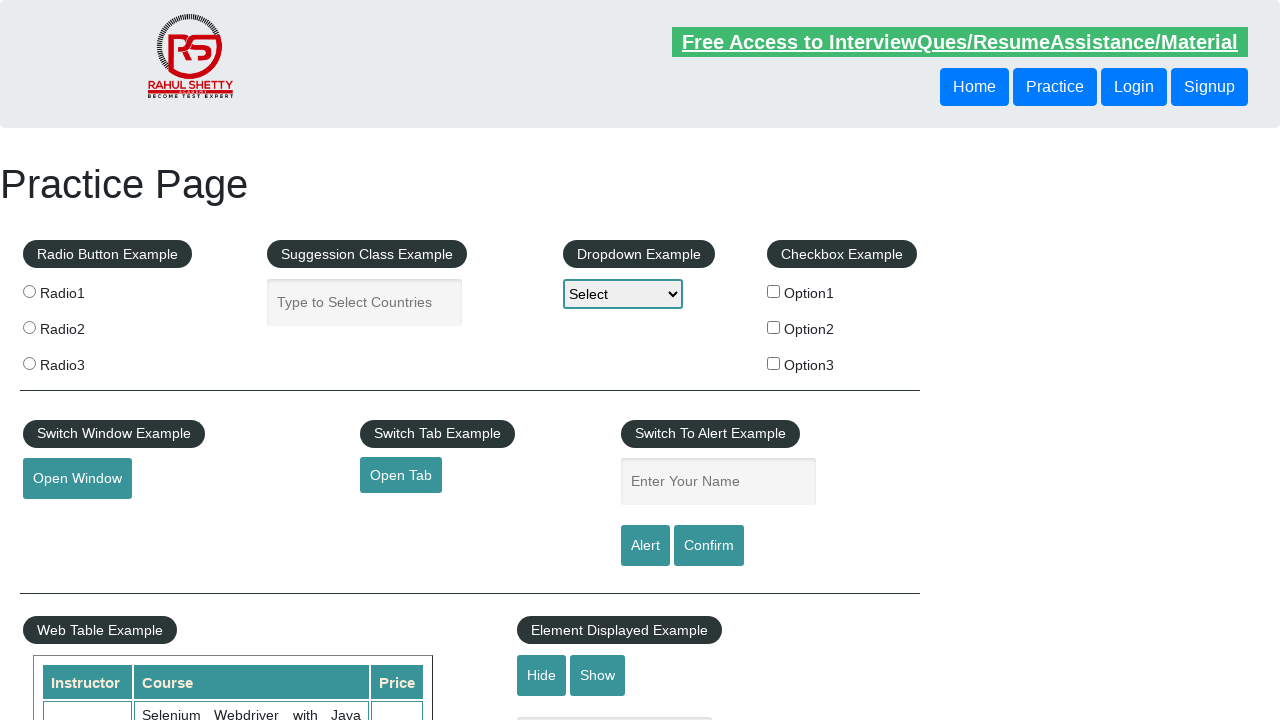

Located first column in footer
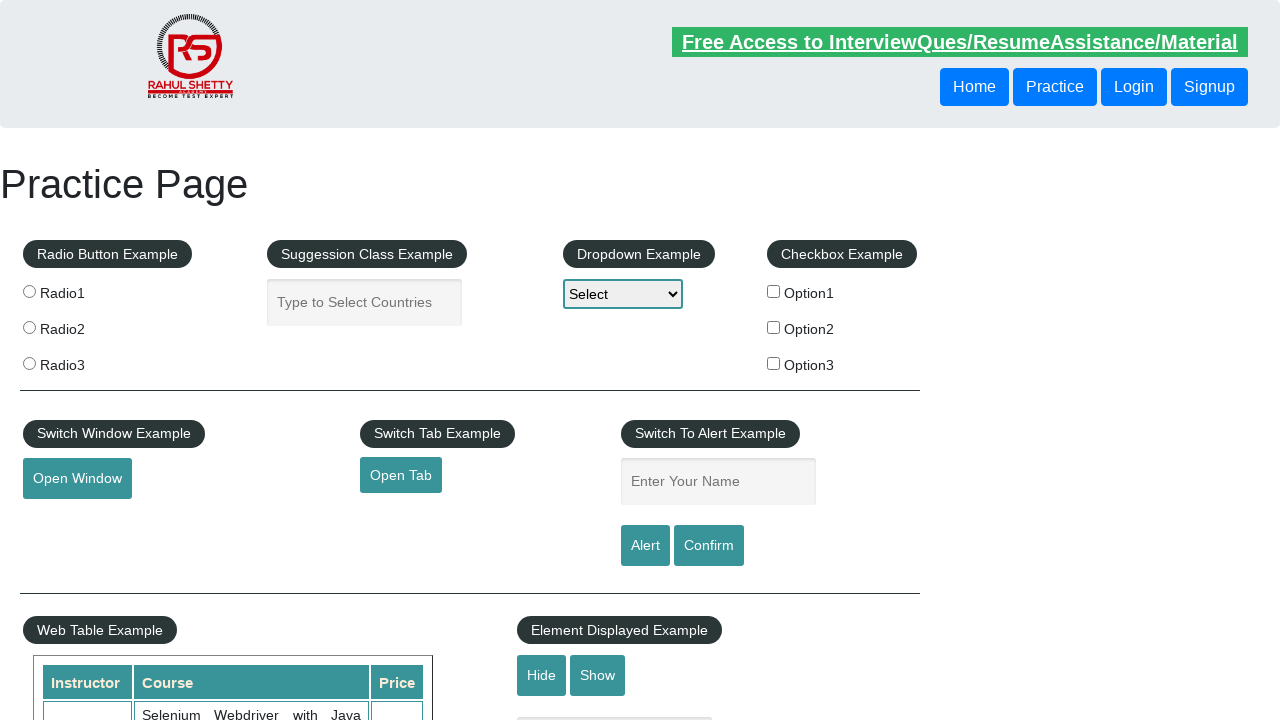

Located all links in first column
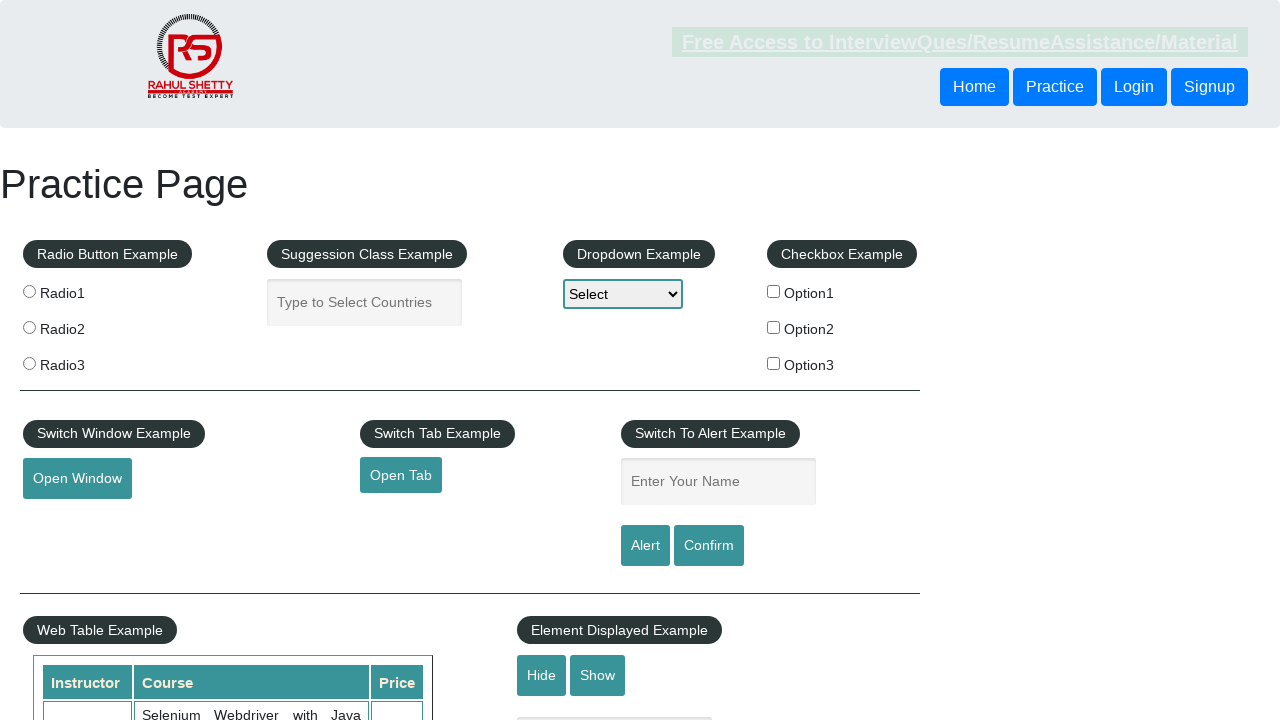

Counted 5 links in first column
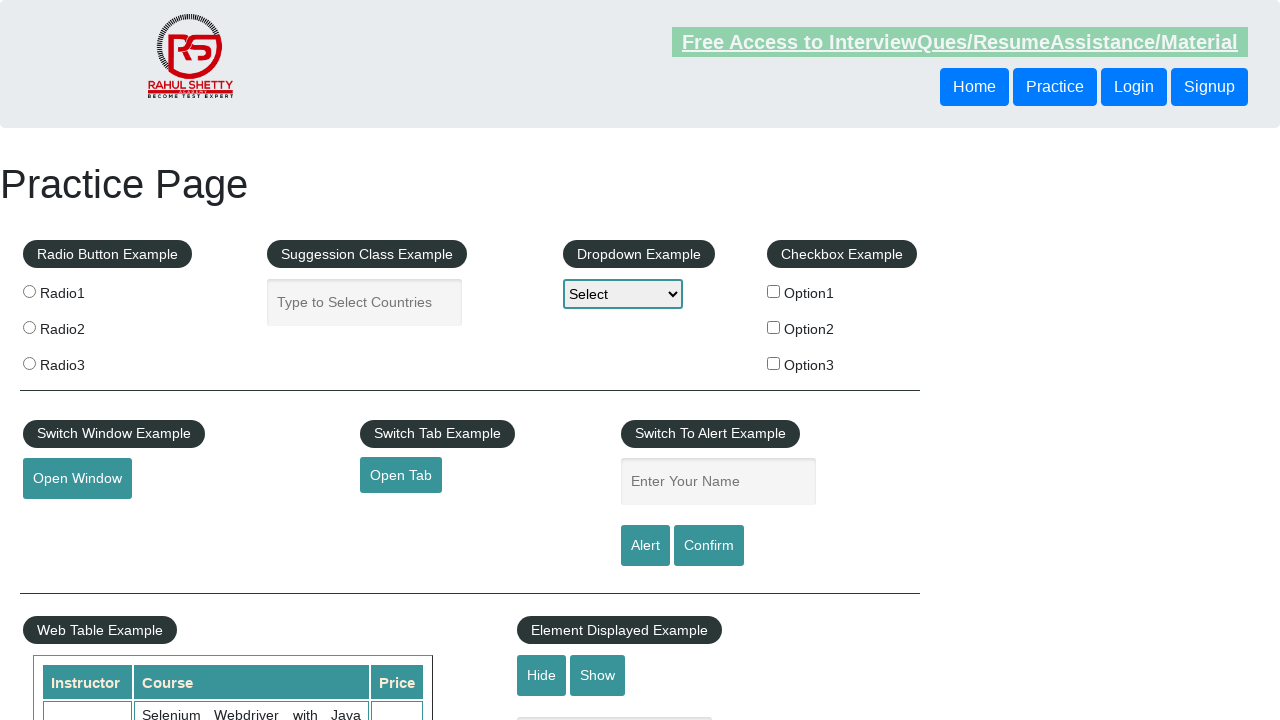

Selected link at index 1
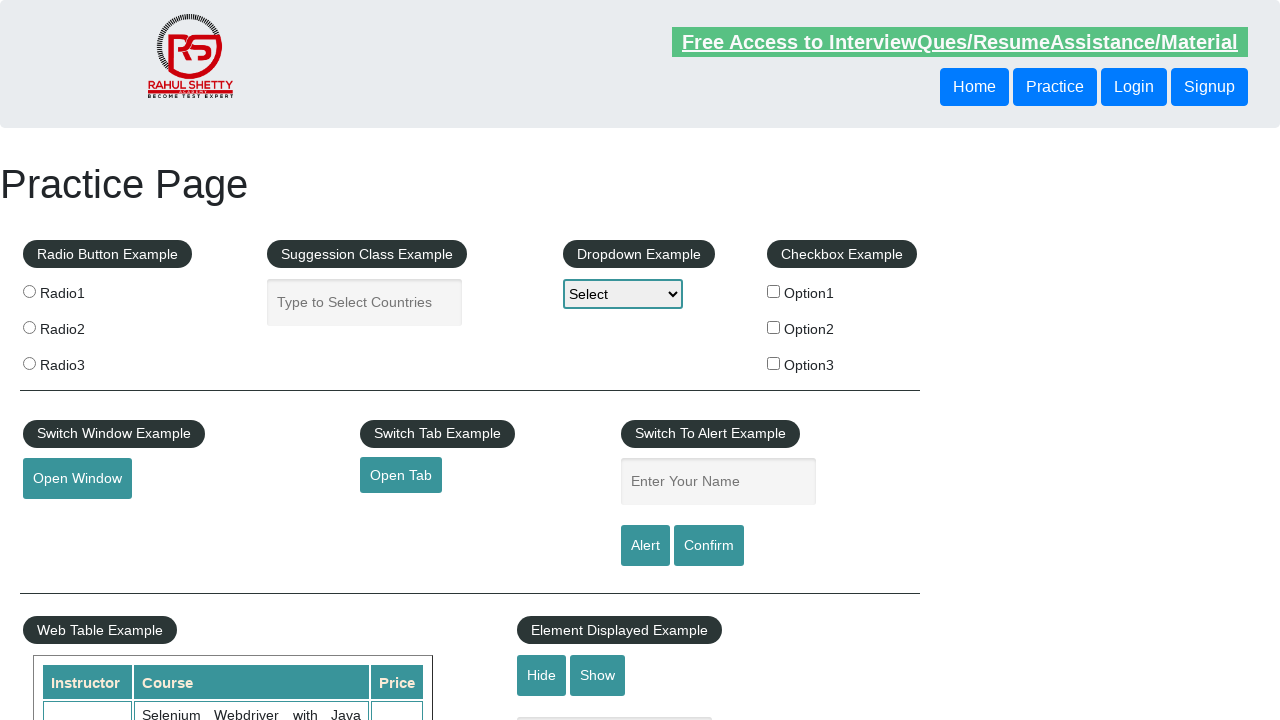

Opened link 1 in new tab using Ctrl+Click at (68, 520) on xpath=//tbody/tr/td[1]/ul >> a >> nth=1
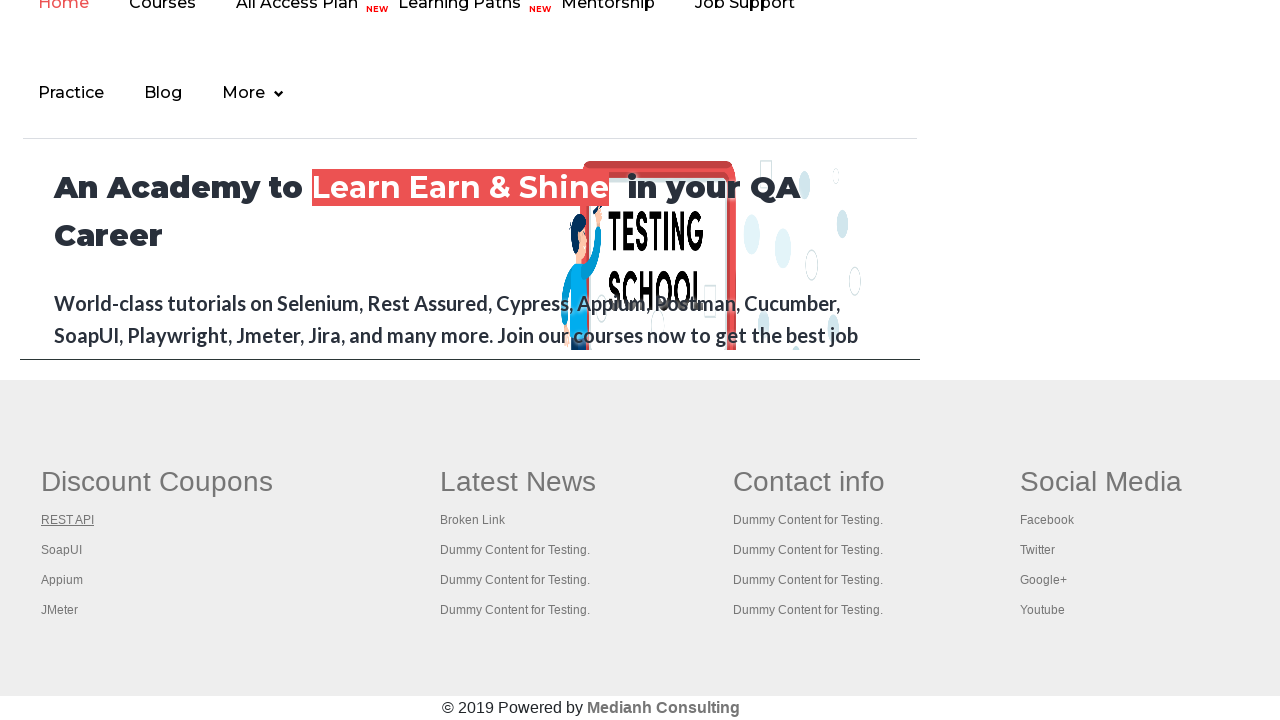

New page/tab created for link 1
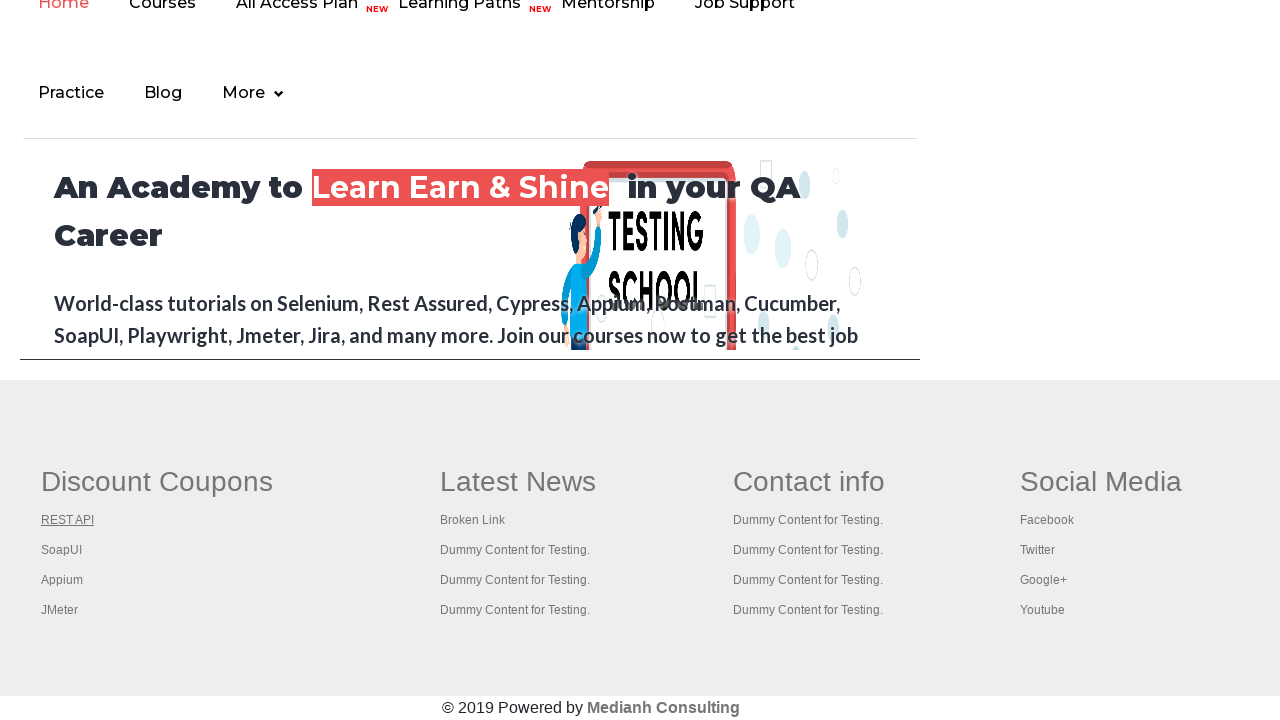

Selected link at index 2
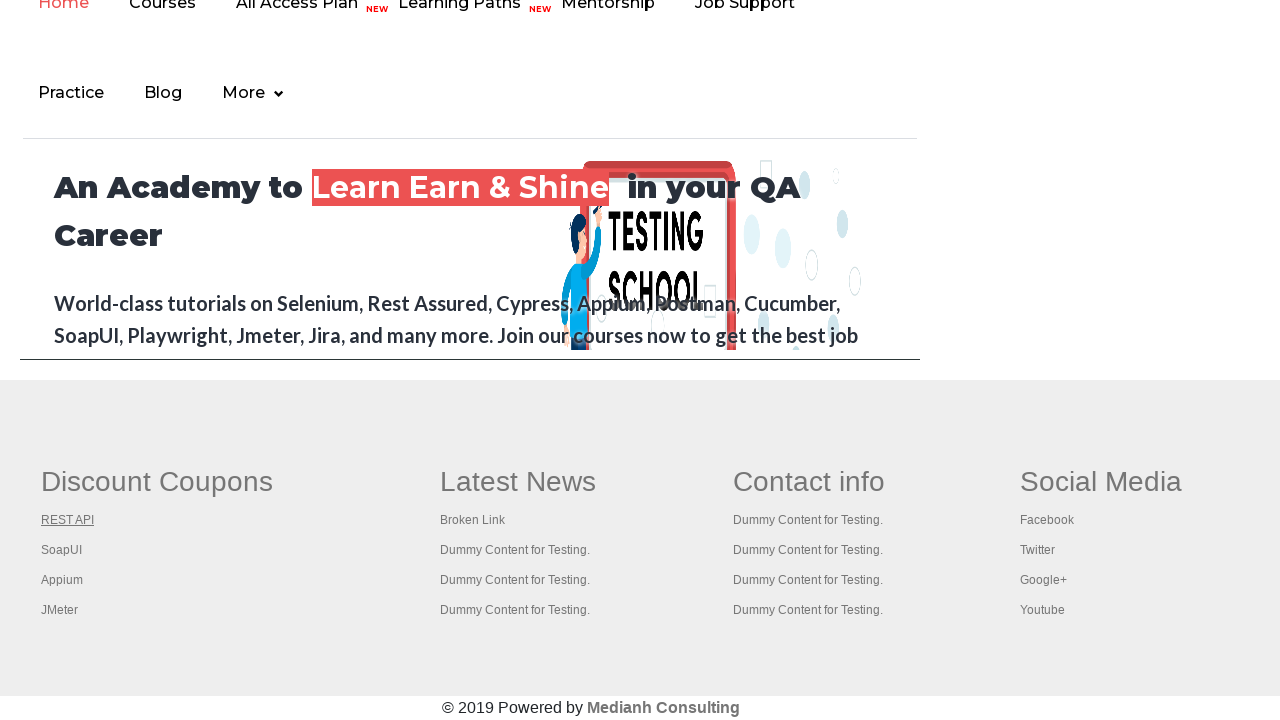

Opened link 2 in new tab using Ctrl+Click at (62, 550) on xpath=//tbody/tr/td[1]/ul >> a >> nth=2
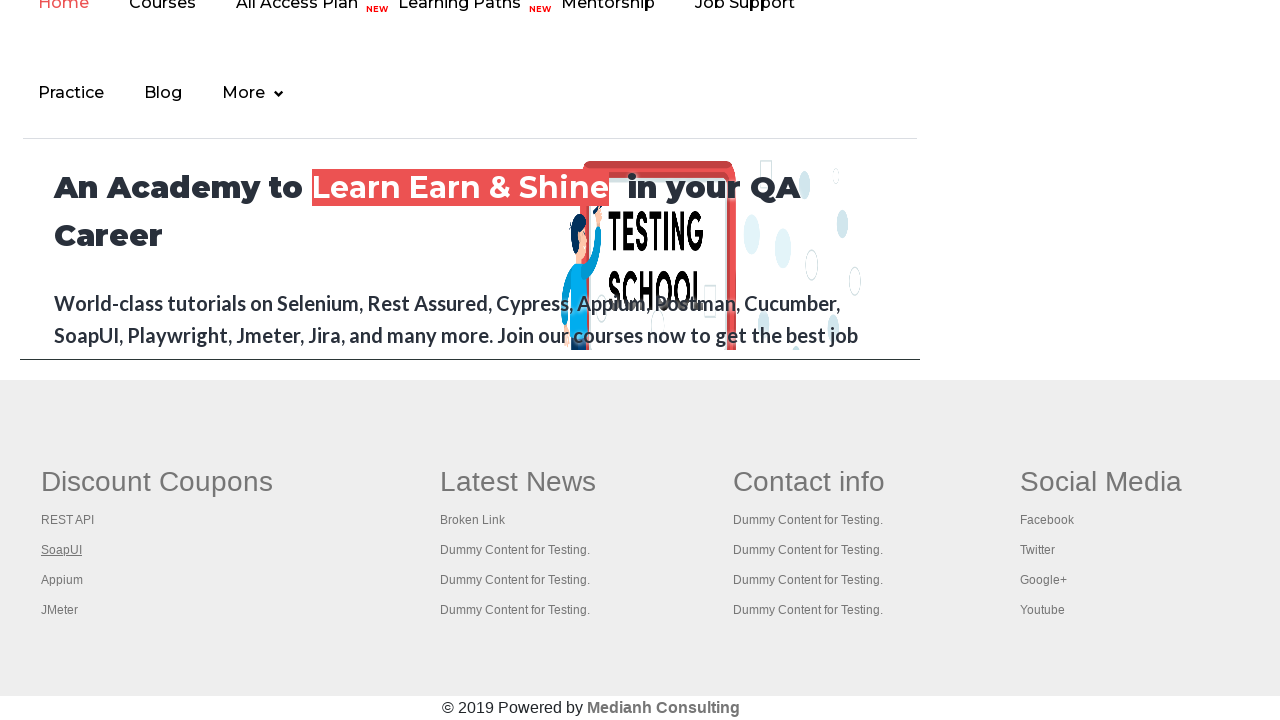

New page/tab created for link 2
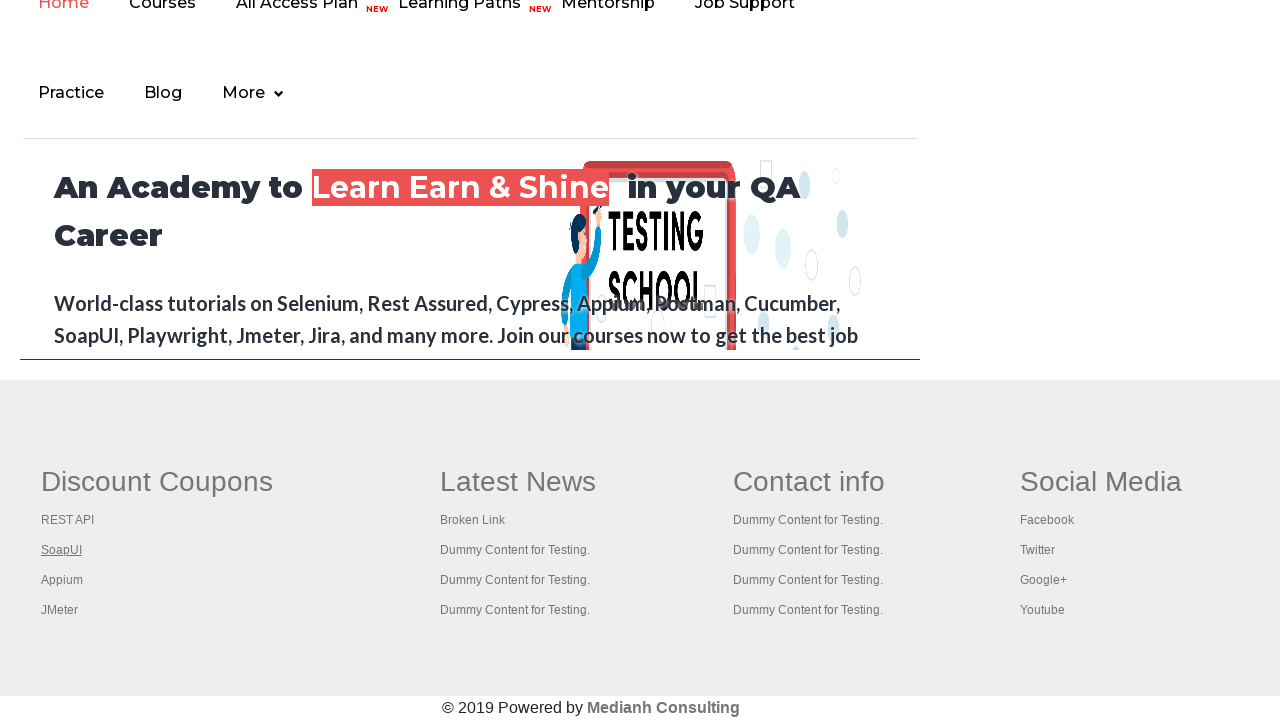

Selected link at index 3
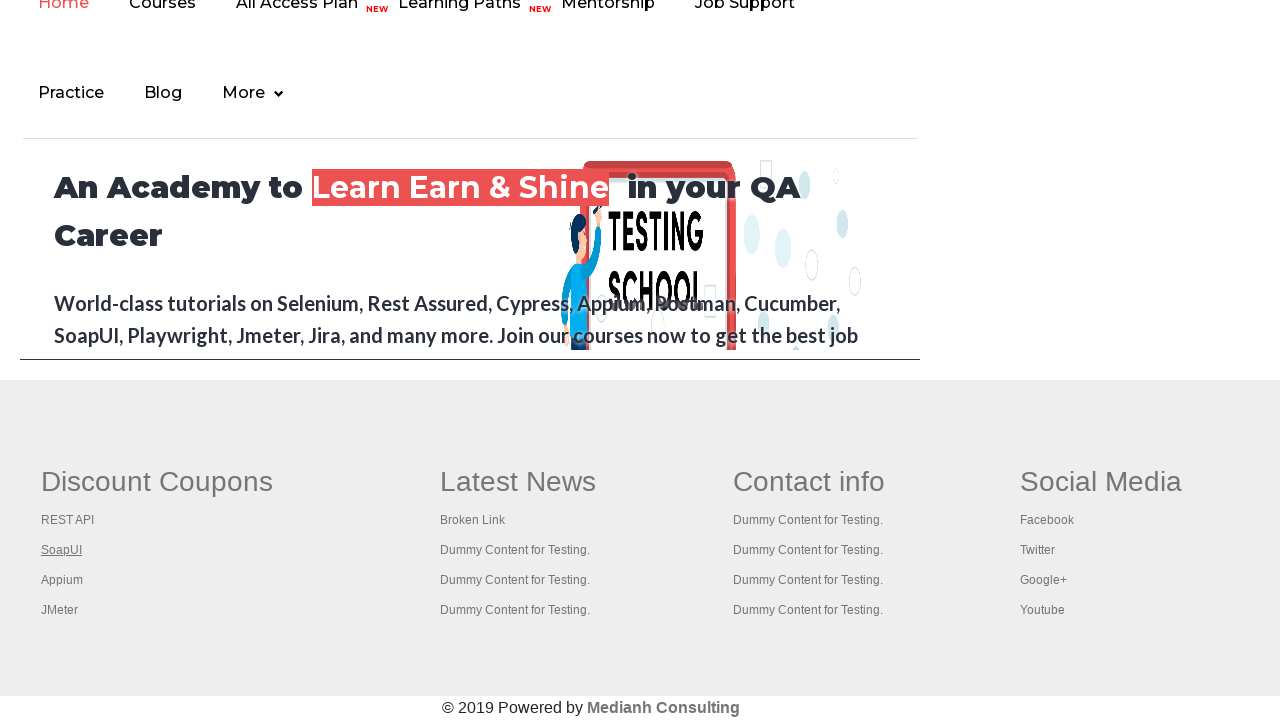

Opened link 3 in new tab using Ctrl+Click at (62, 580) on xpath=//tbody/tr/td[1]/ul >> a >> nth=3
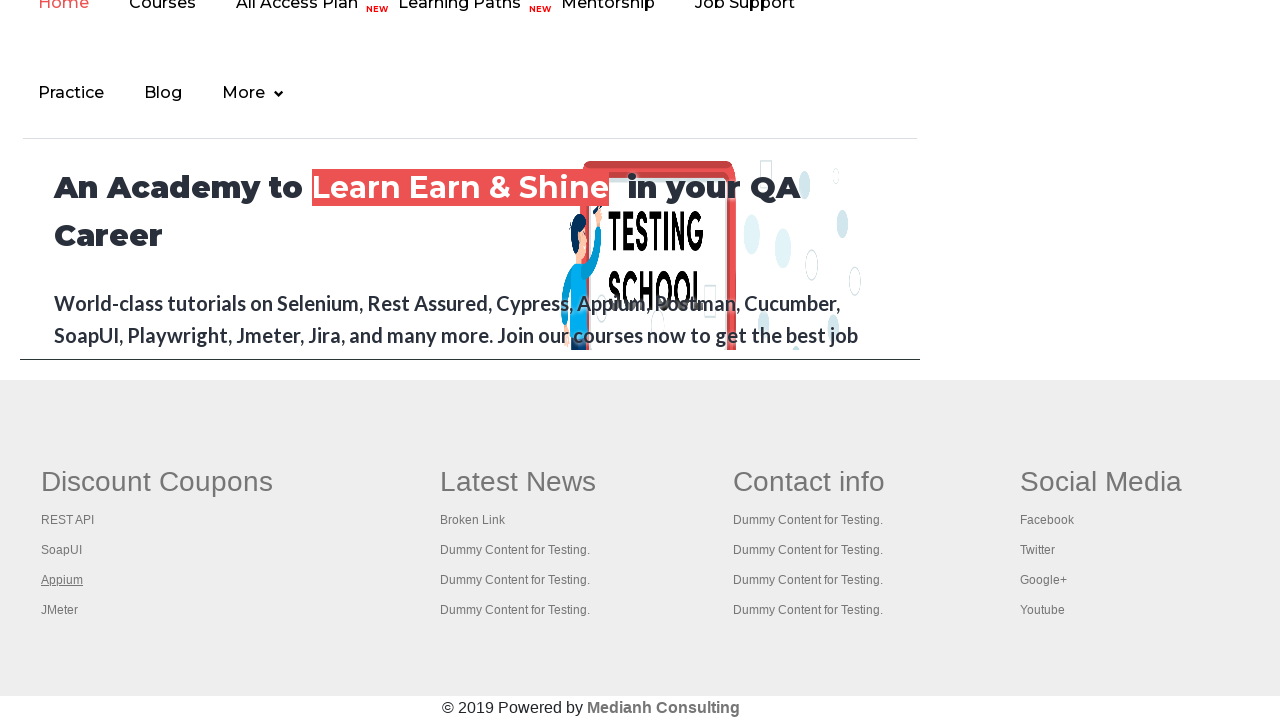

New page/tab created for link 3
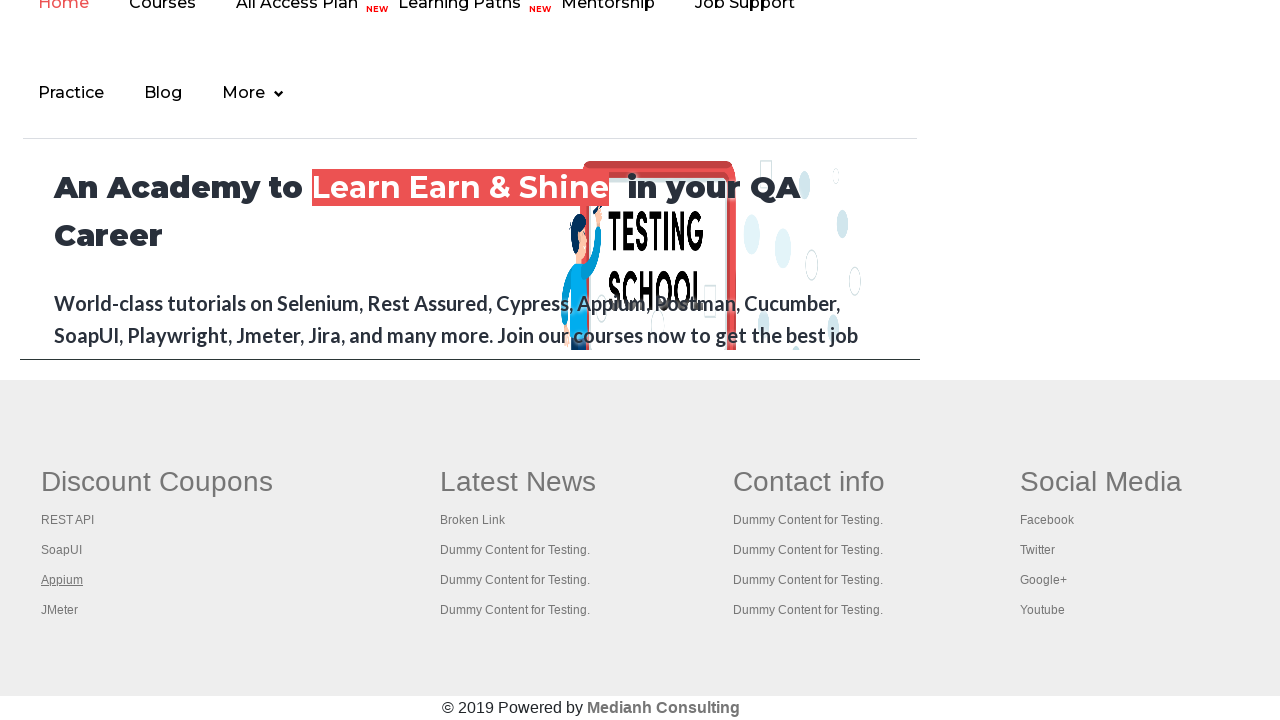

Selected link at index 4
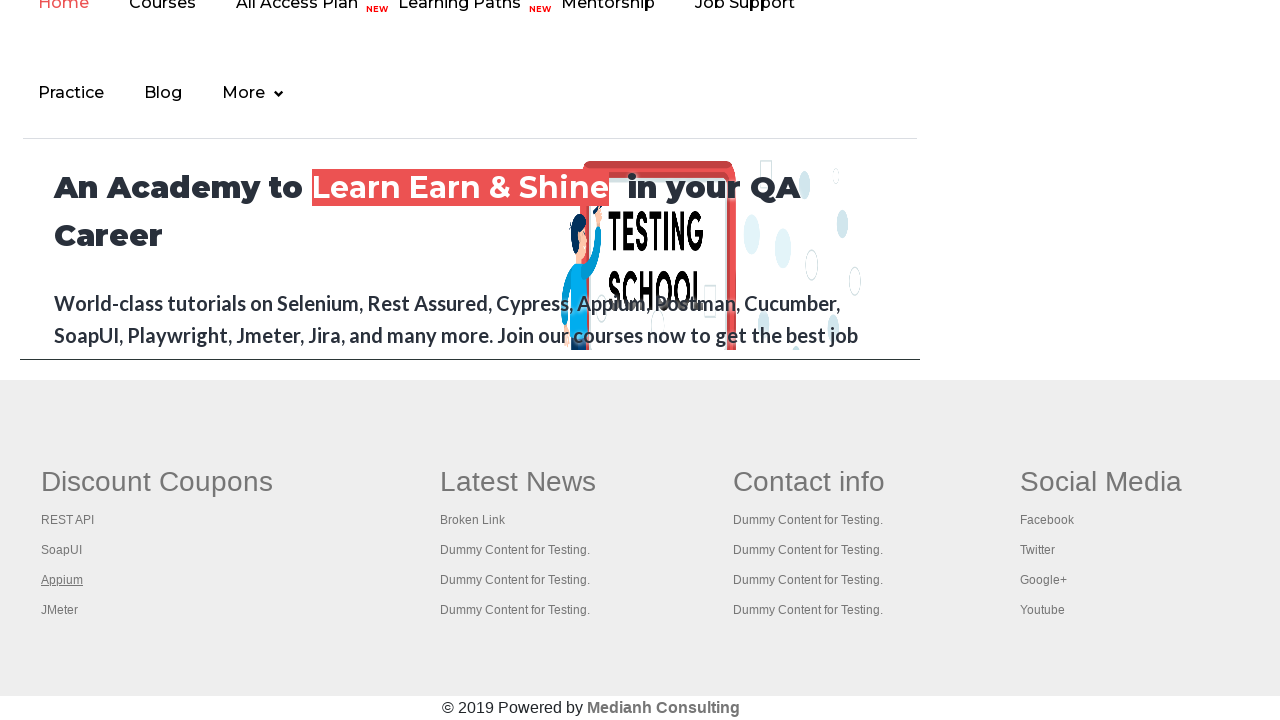

Opened link 4 in new tab using Ctrl+Click at (60, 610) on xpath=//tbody/tr/td[1]/ul >> a >> nth=4
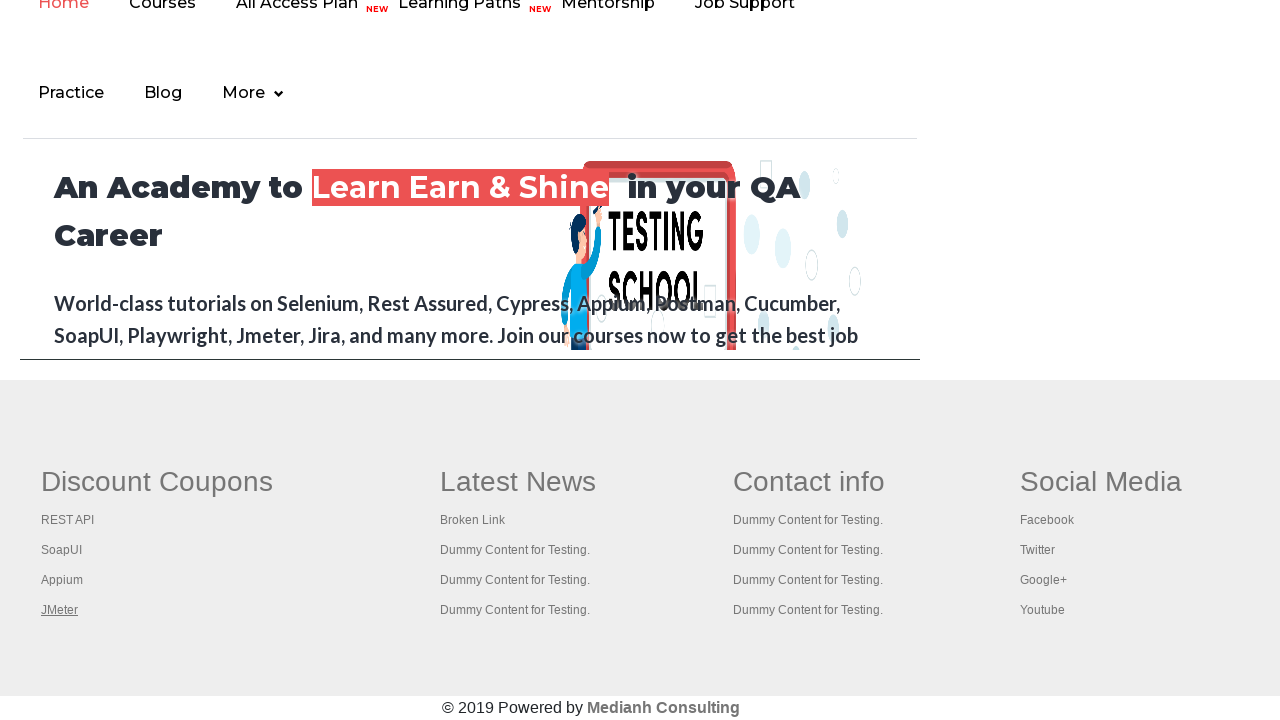

New page/tab created for link 4
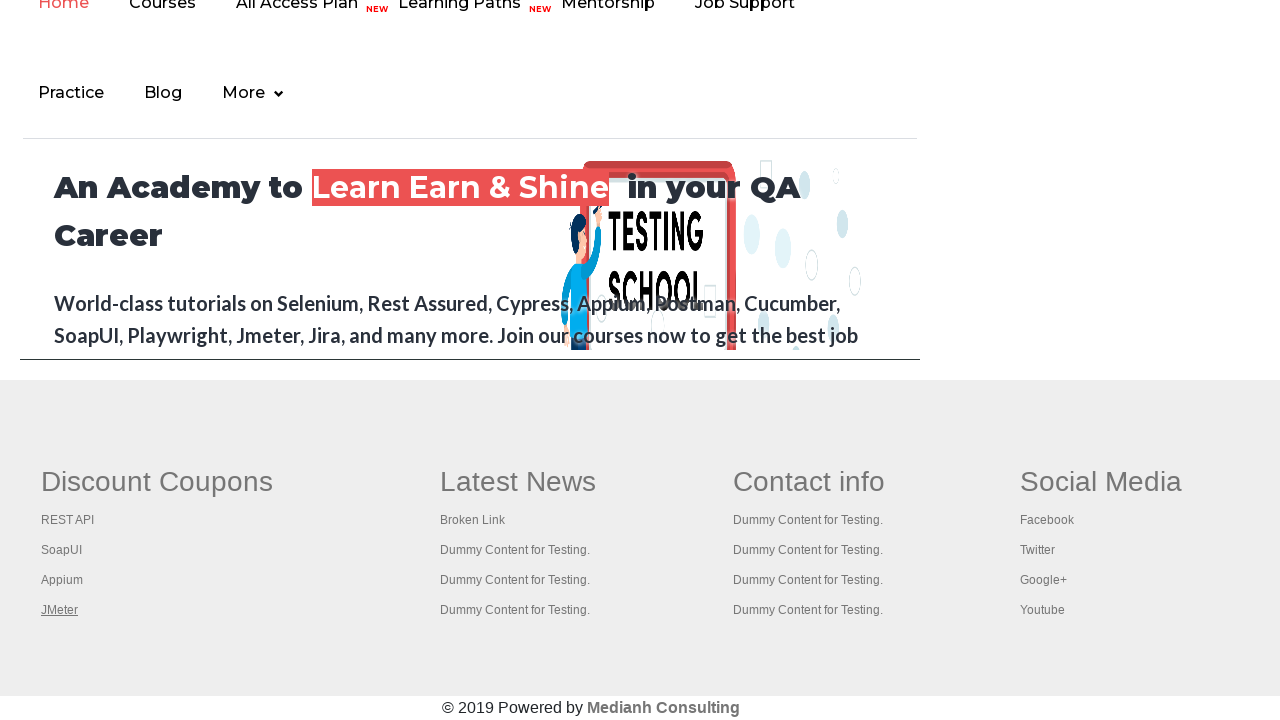

Brought a page to front
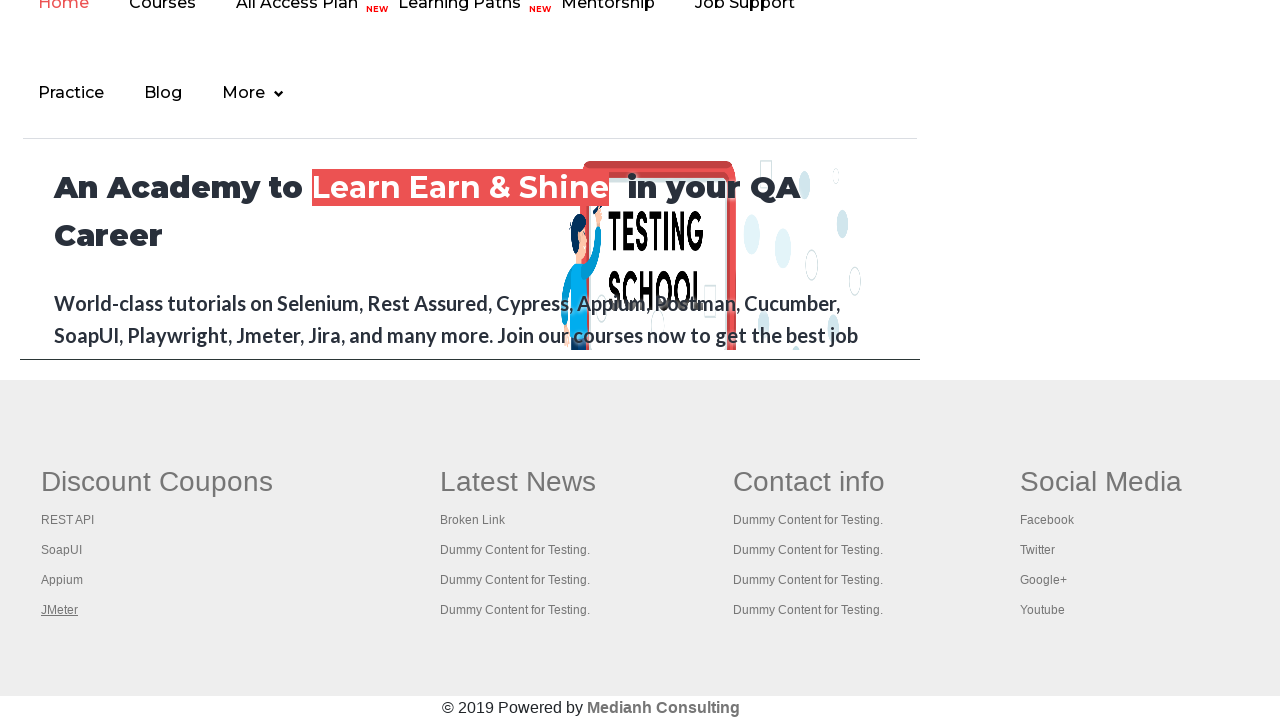

Waited for page to reach domcontentloaded state
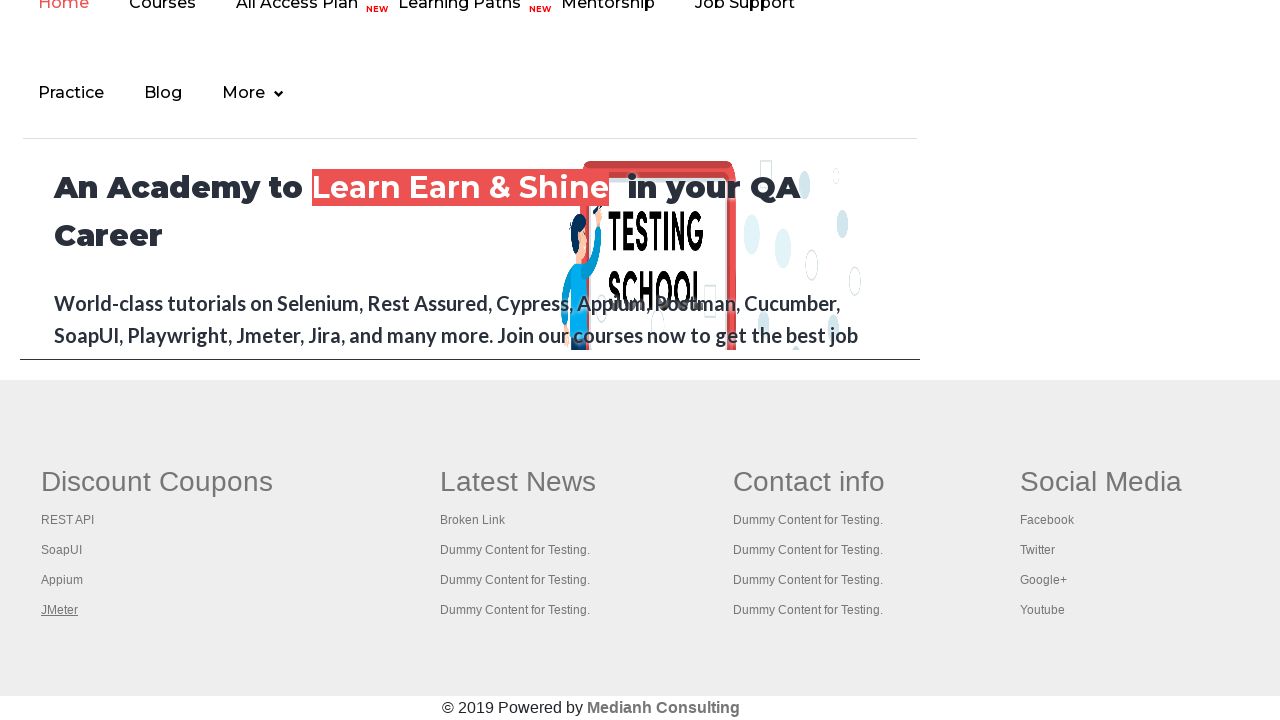

Brought a page to front
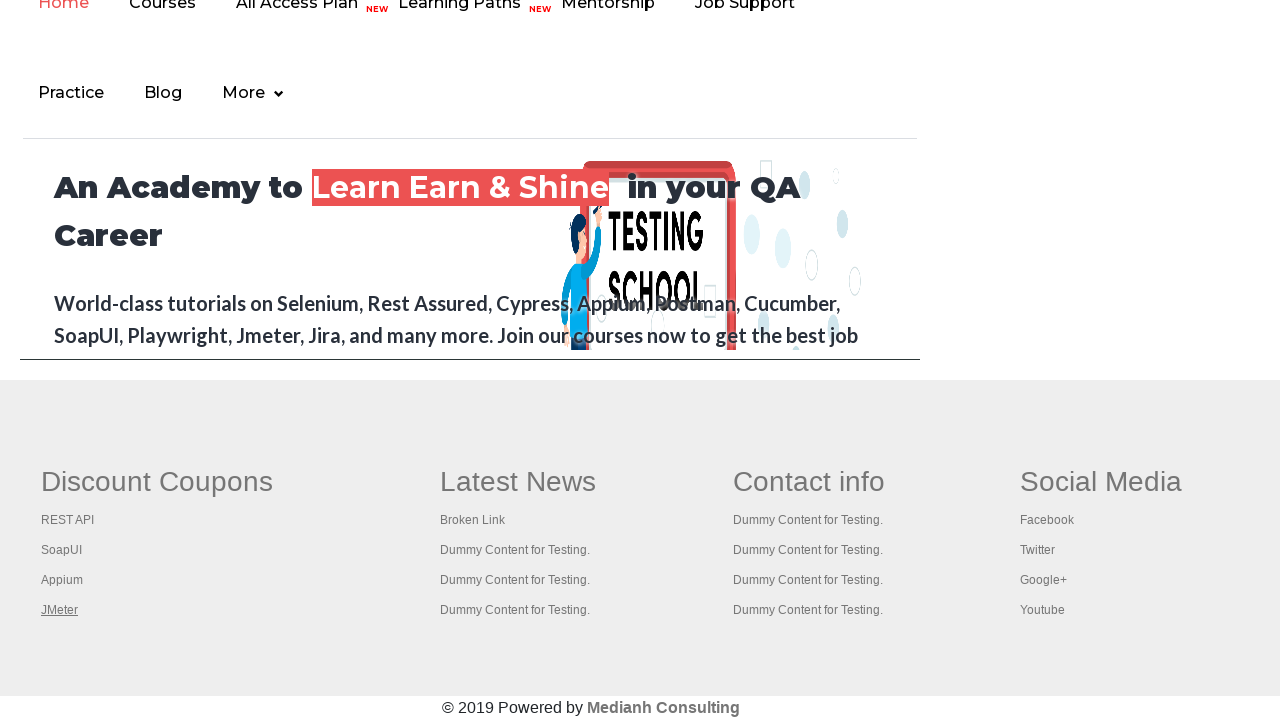

Waited for page to reach domcontentloaded state
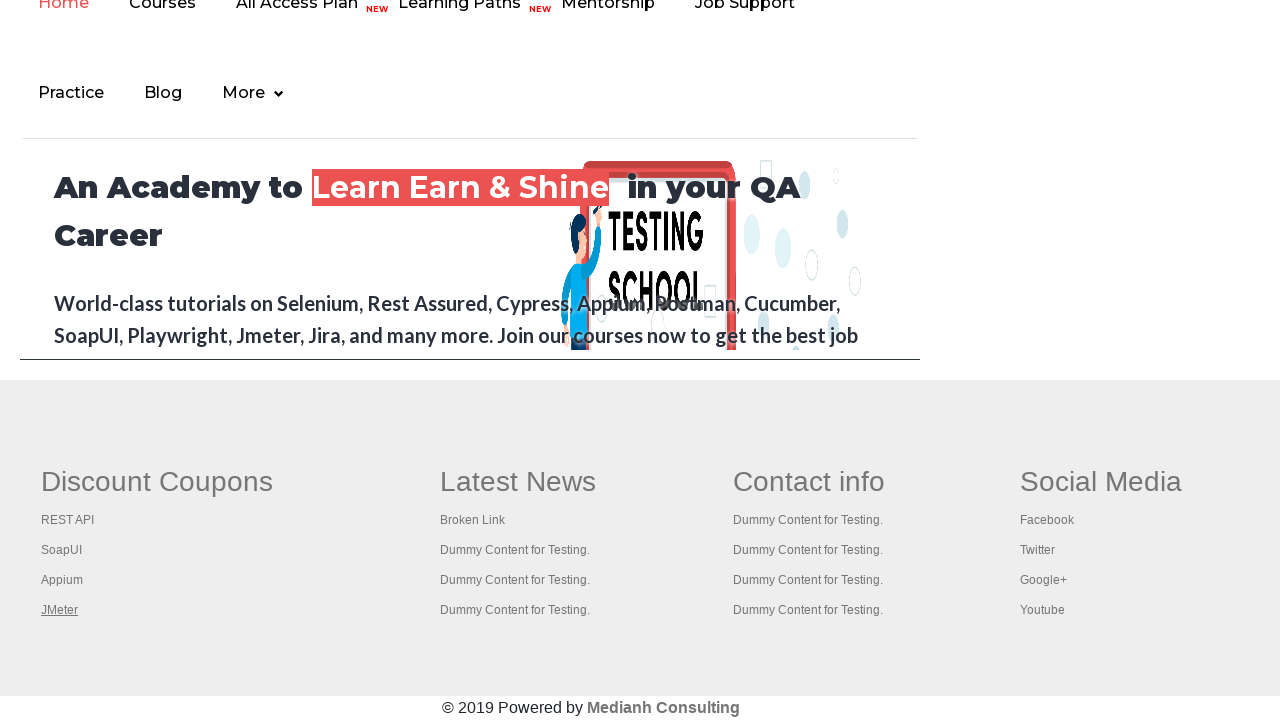

Brought a page to front
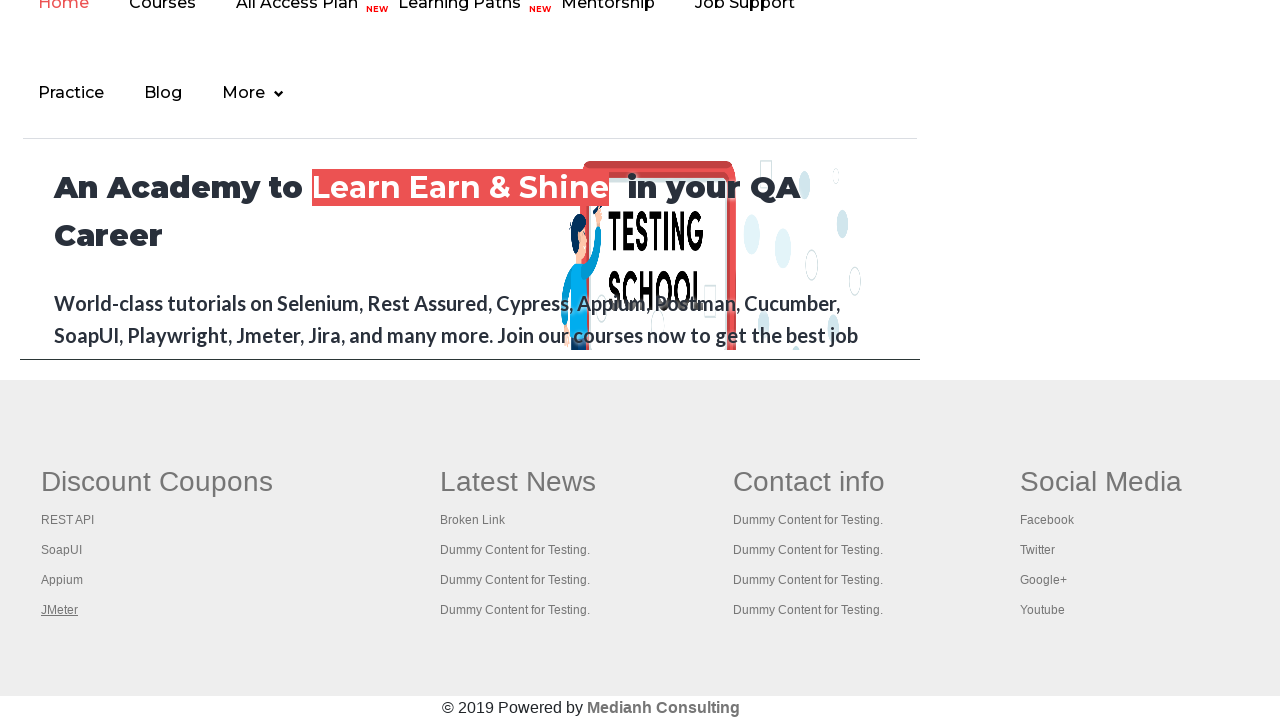

Waited for page to reach domcontentloaded state
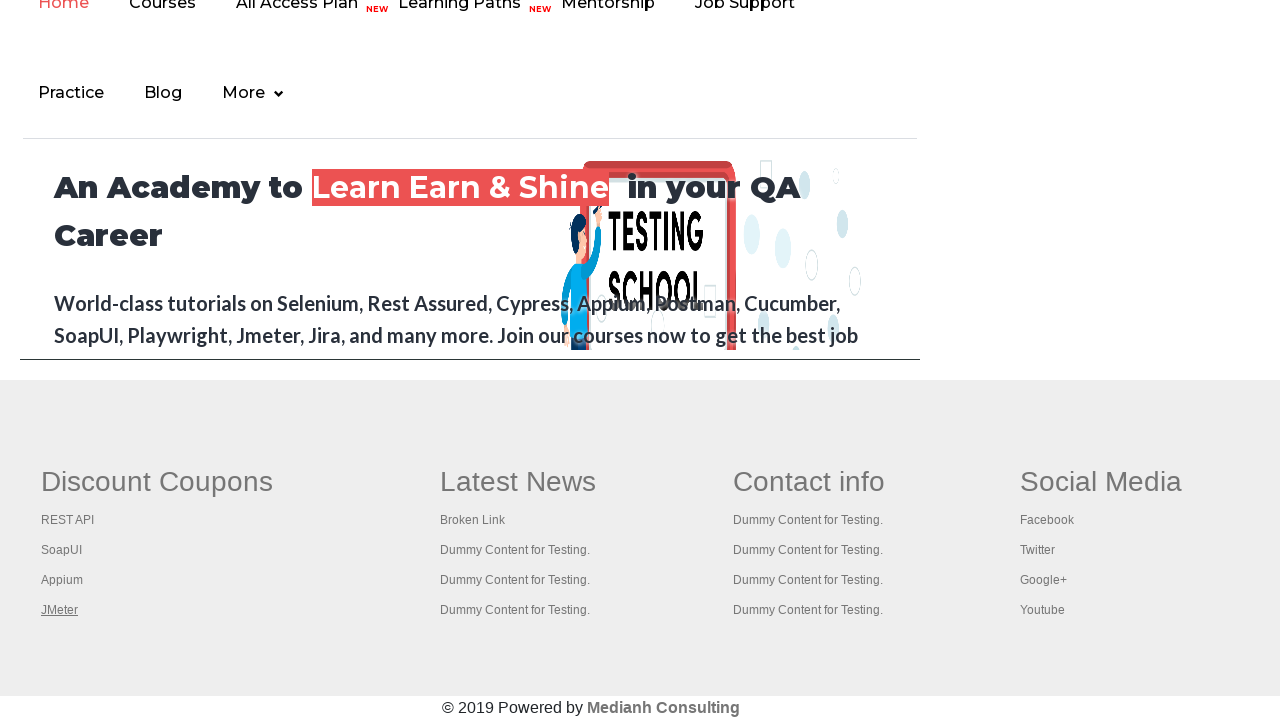

Brought a page to front
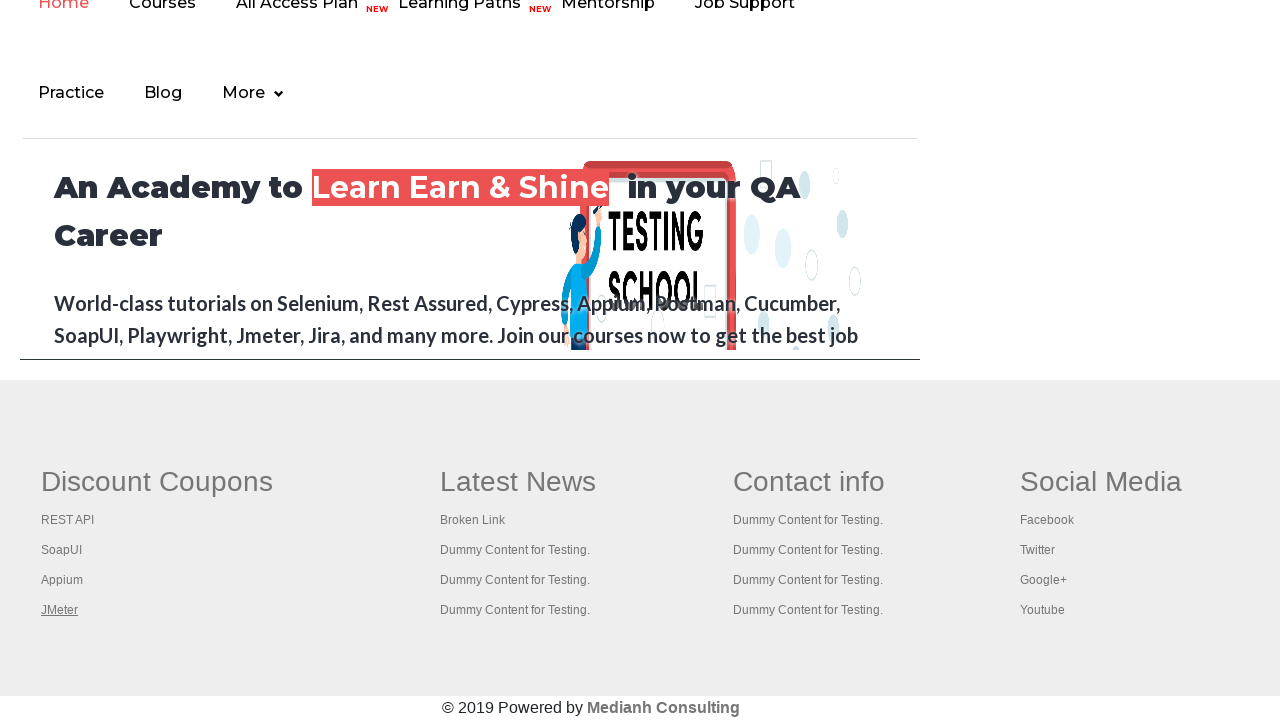

Waited for page to reach domcontentloaded state
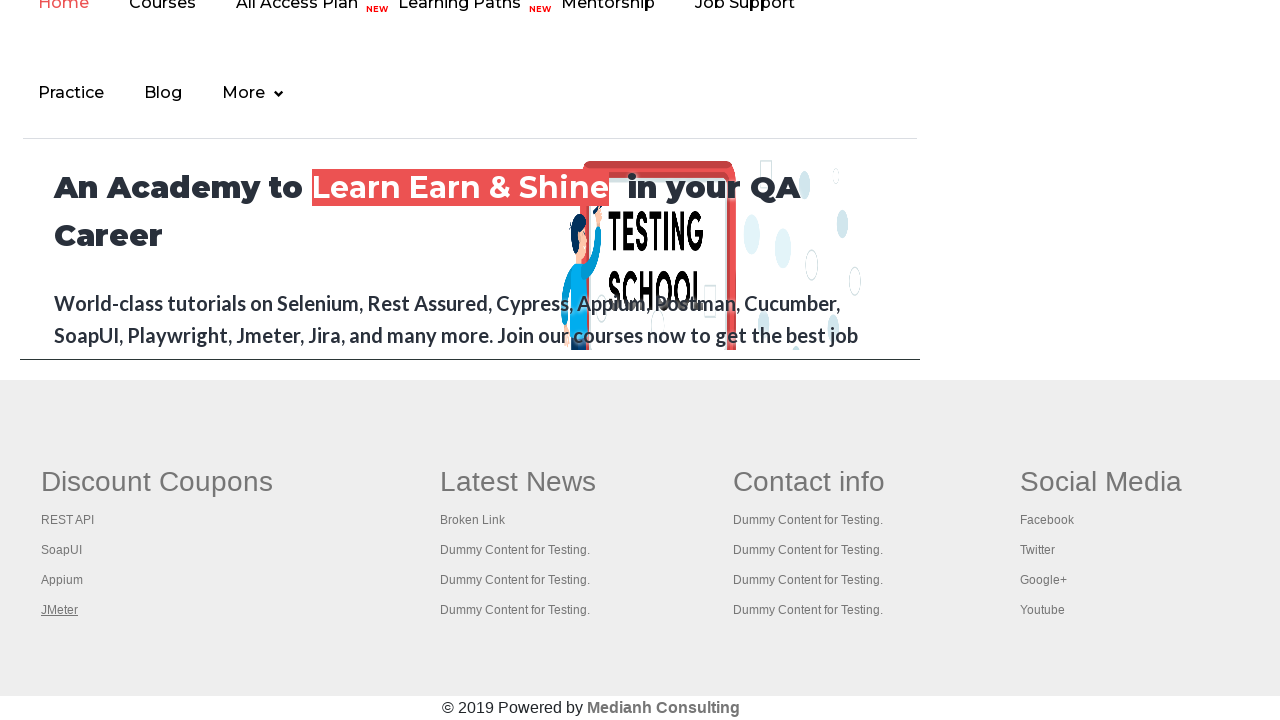

Brought a page to front
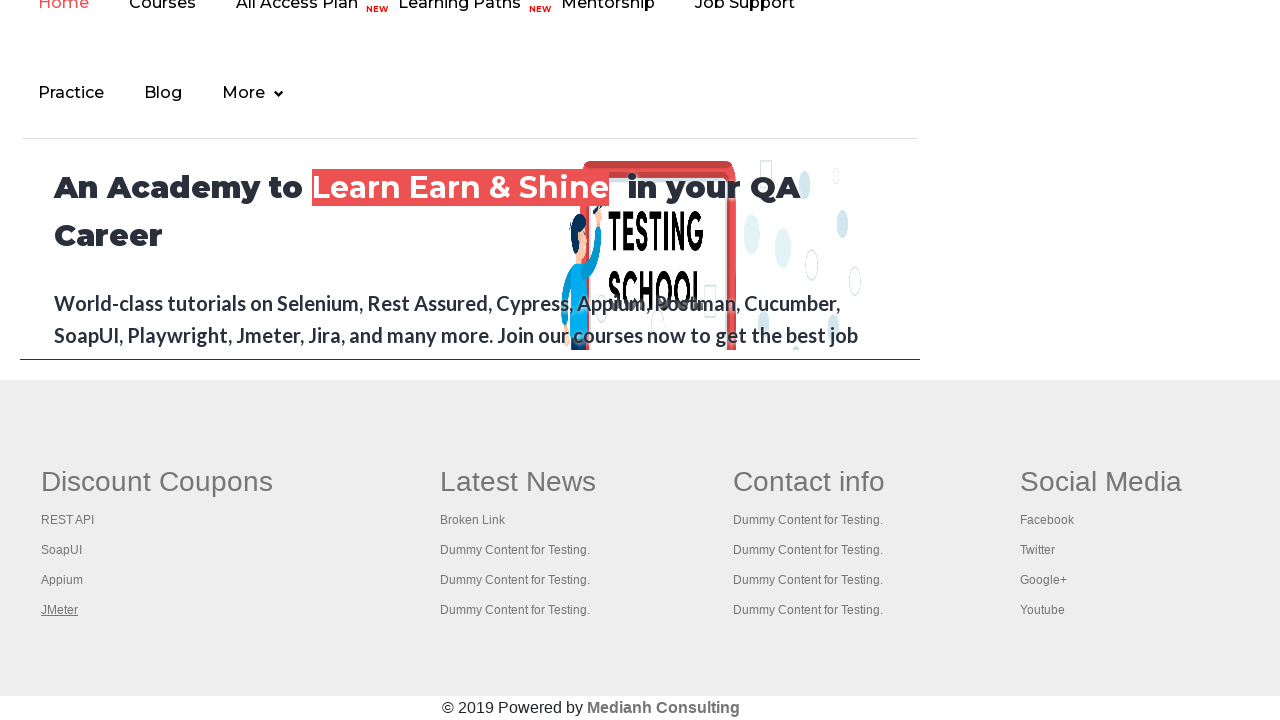

Waited for page to reach domcontentloaded state
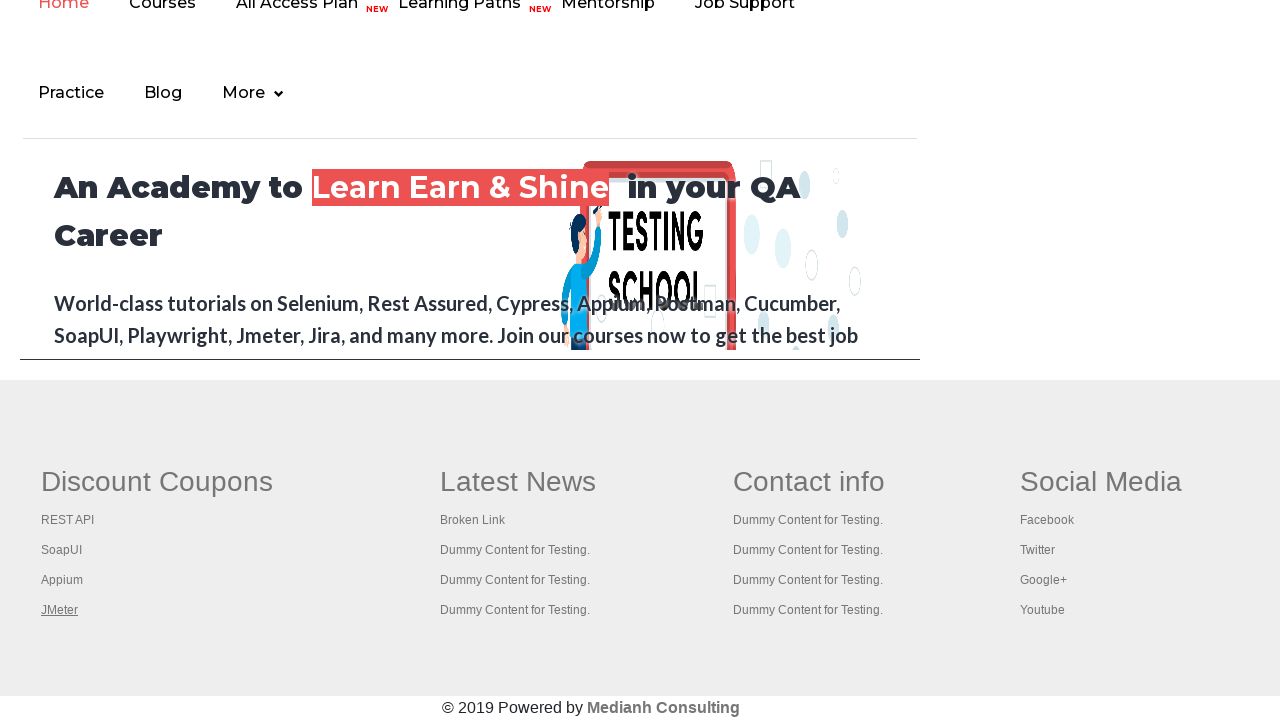

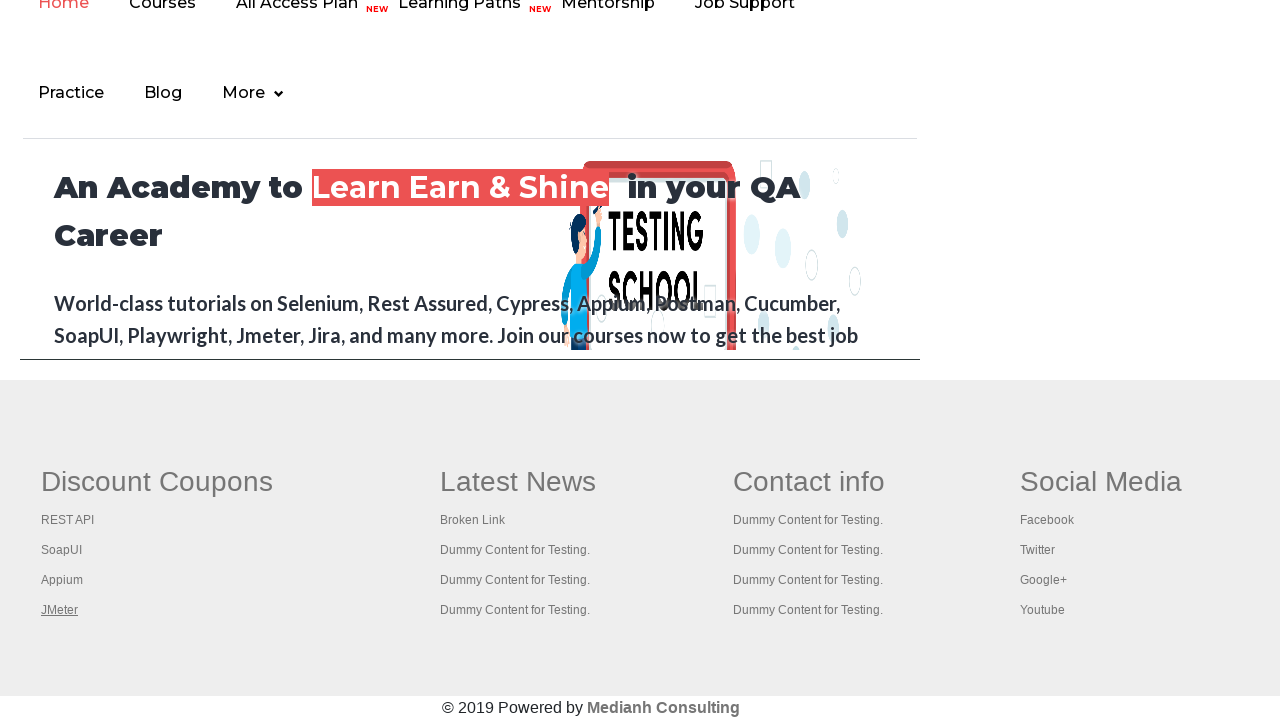